Clicks a link with a calculated math value as text, then fills out a form on the resulting page.

Starting URL: http://suninjuly.github.io/find_link_text

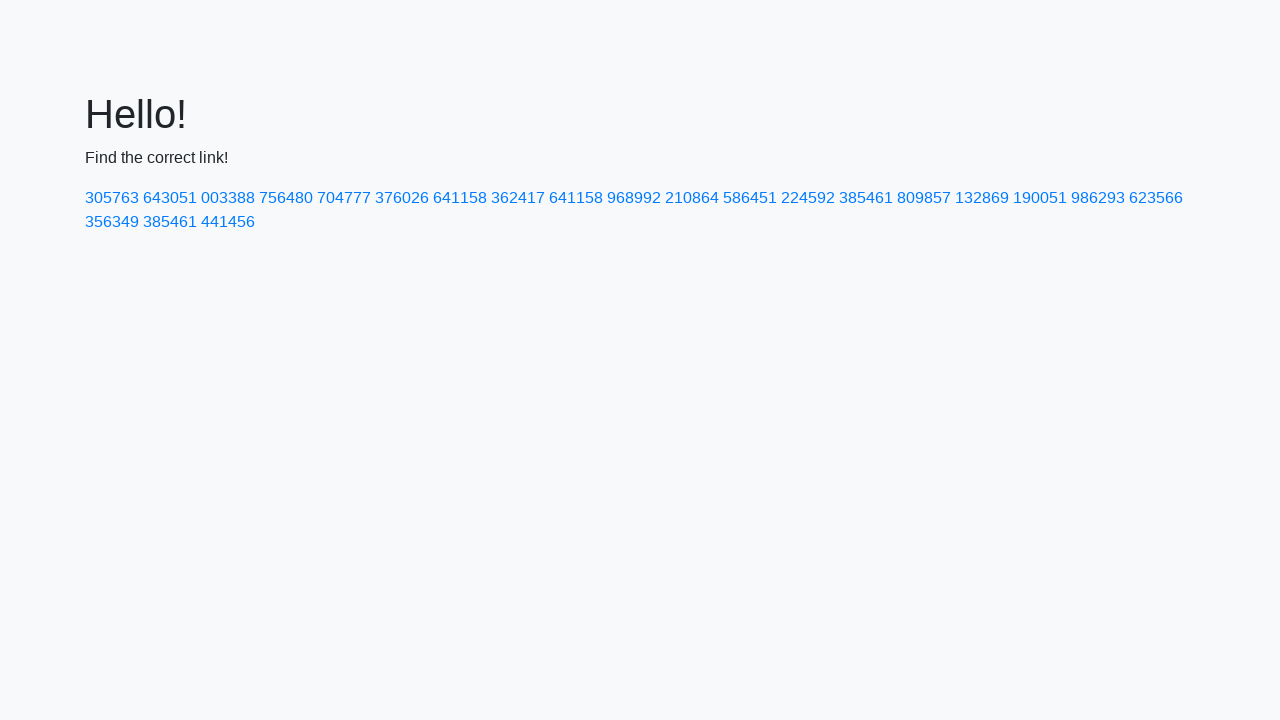

Clicked link with calculated text value: 224592 at (808, 198) on text=224592
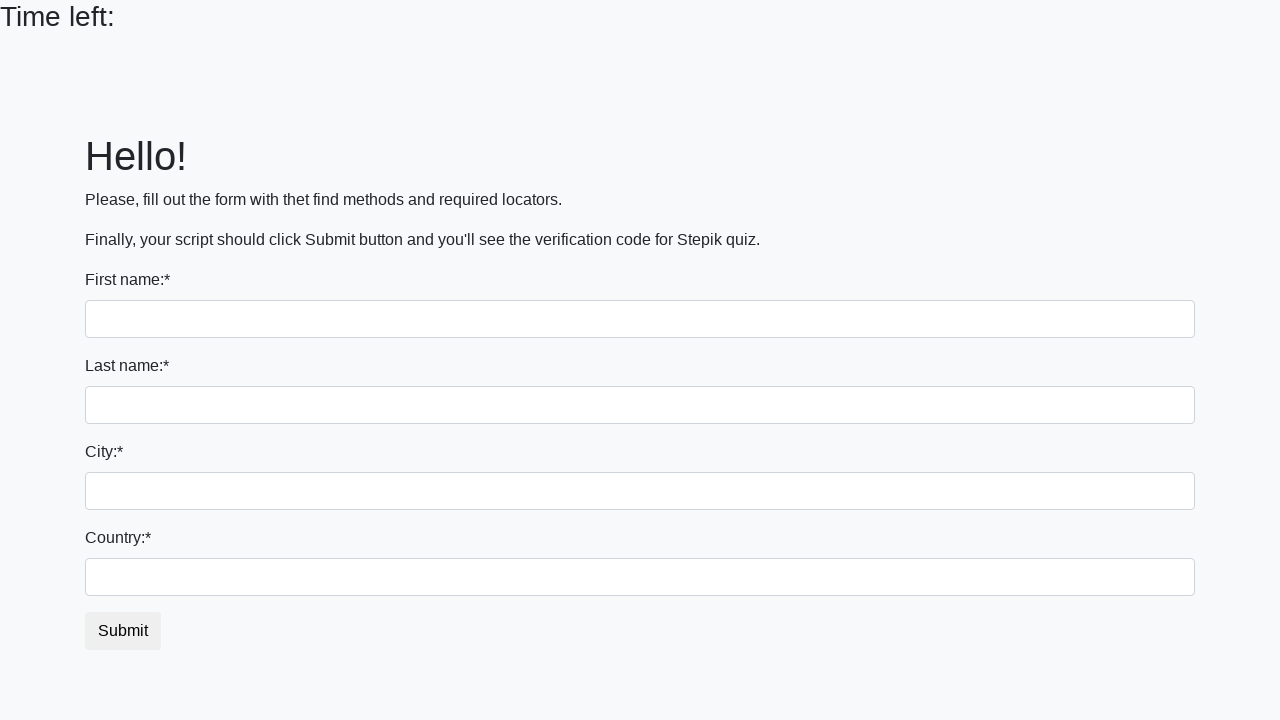

Filled first name field with 'Ivan' on input[name='first_name']
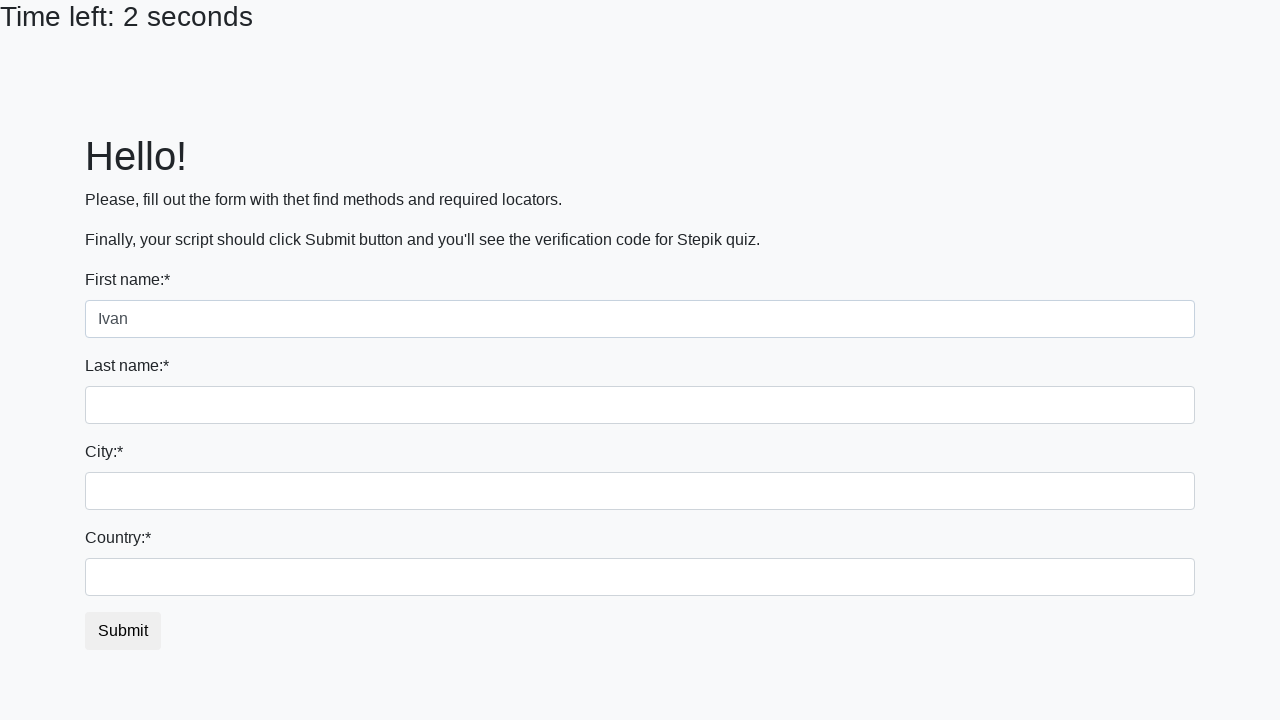

Filled last name field with 'Petrov' on input[name='last_name']
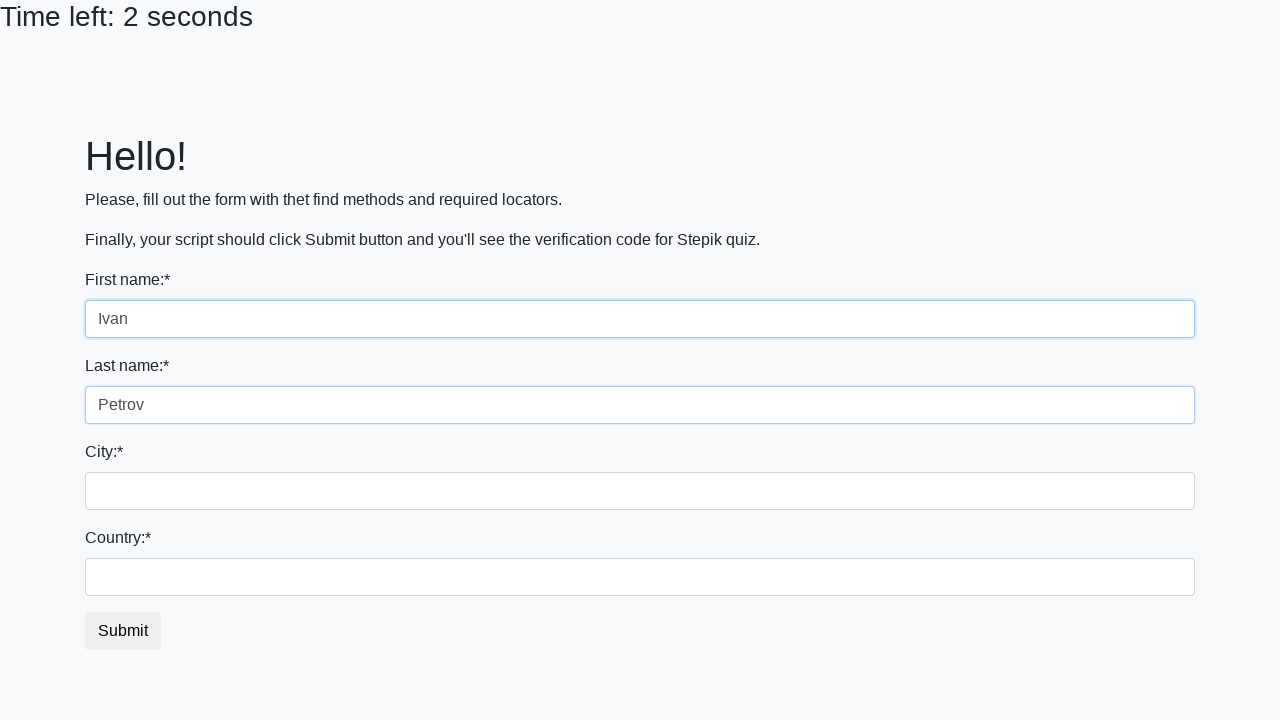

Filled firstname field with 'Smolensk' on input[name='firstname']
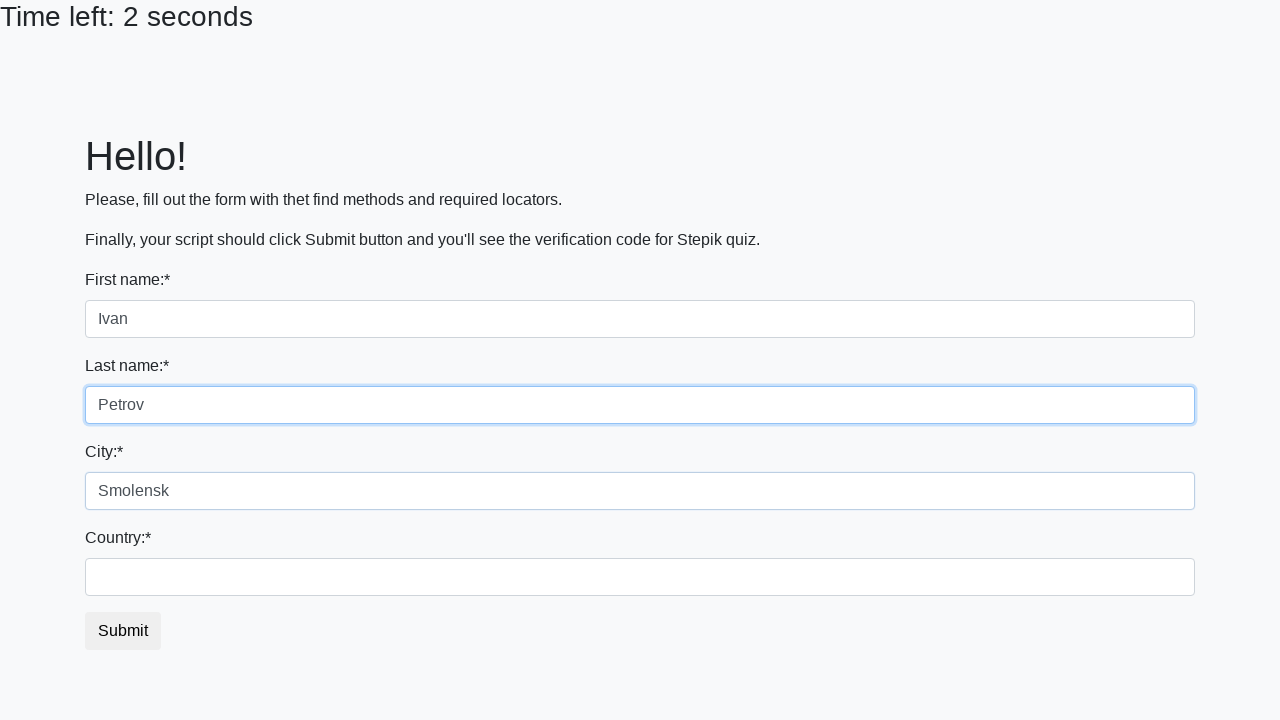

Filled country field with 'Russia' on #country
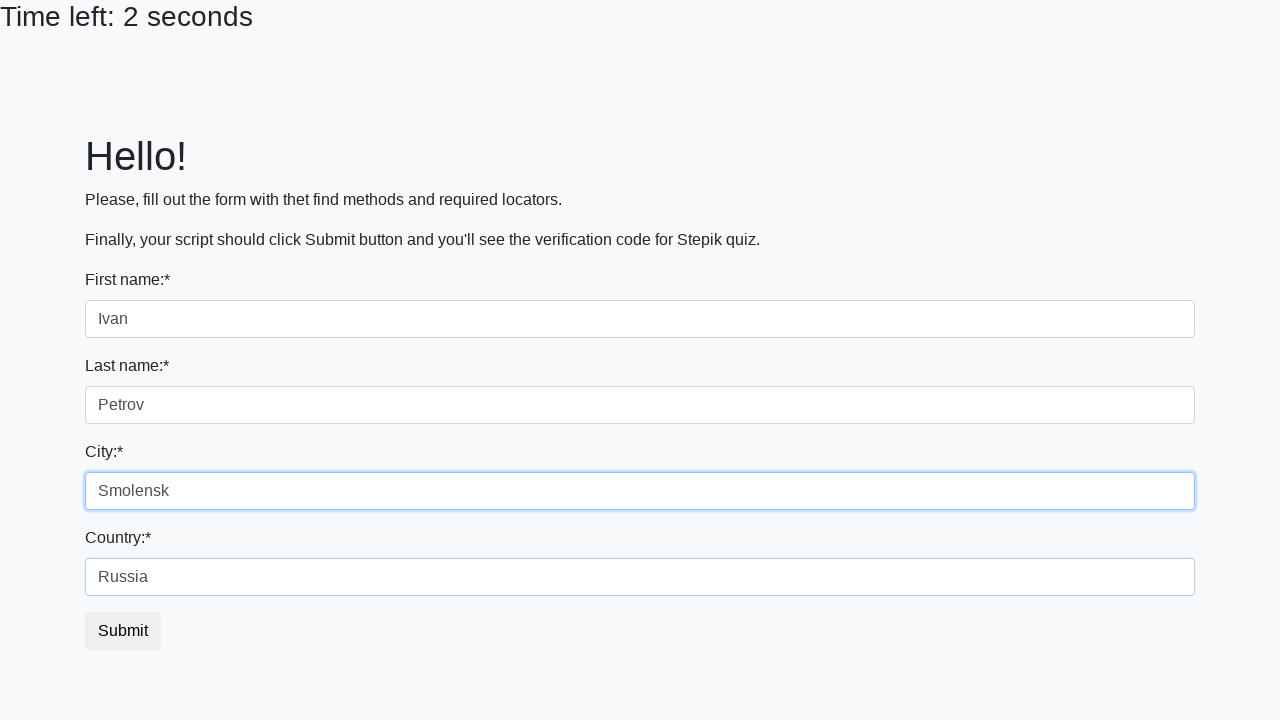

Clicked submit button to complete form at (123, 631) on button.btn
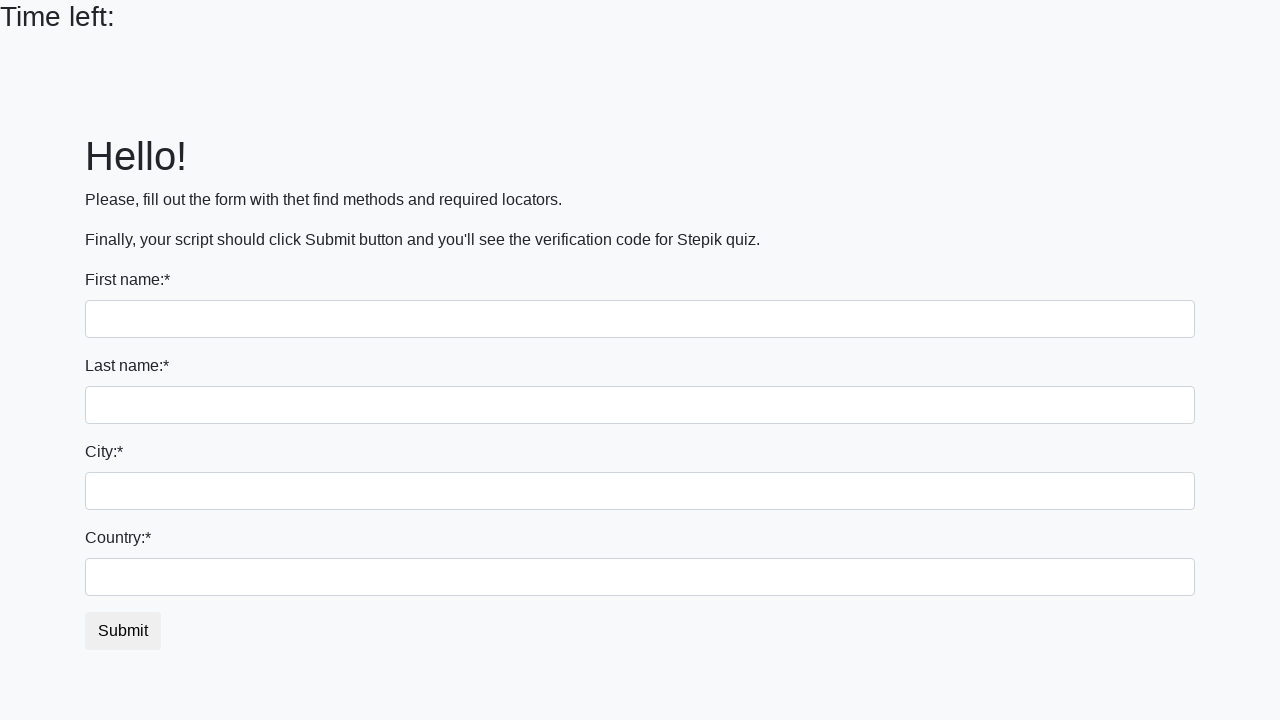

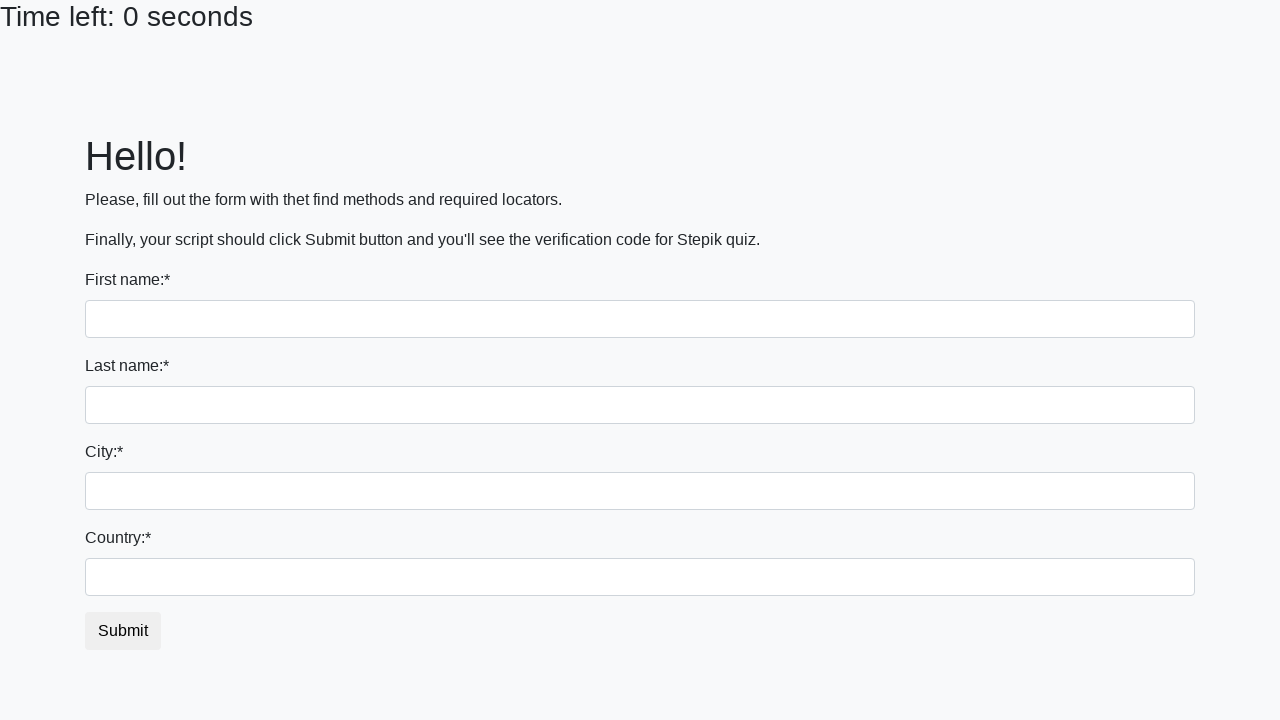